Fills in a name field on a test automation practice page with a sample name value

Starting URL: https://testautomationpractice.blogspot.com/

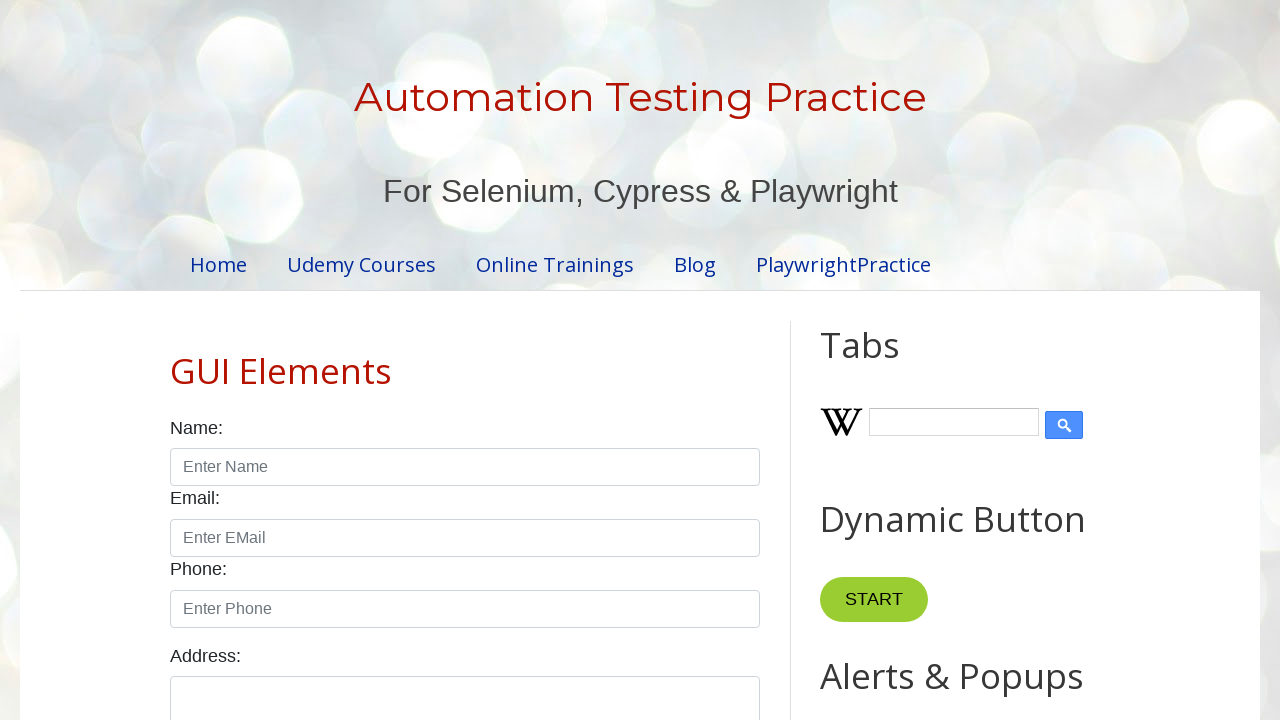

Filled name field with 'Sanjay' on #name
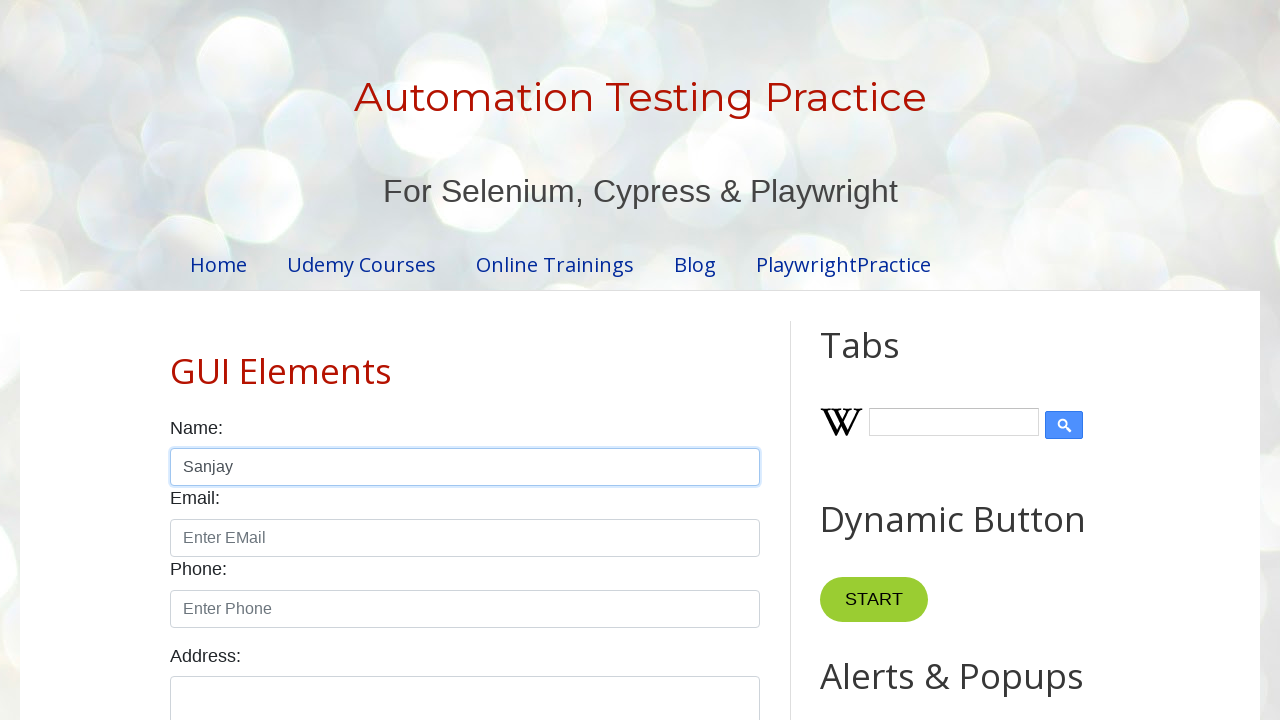

Verified that name field contains 'Sanjay'
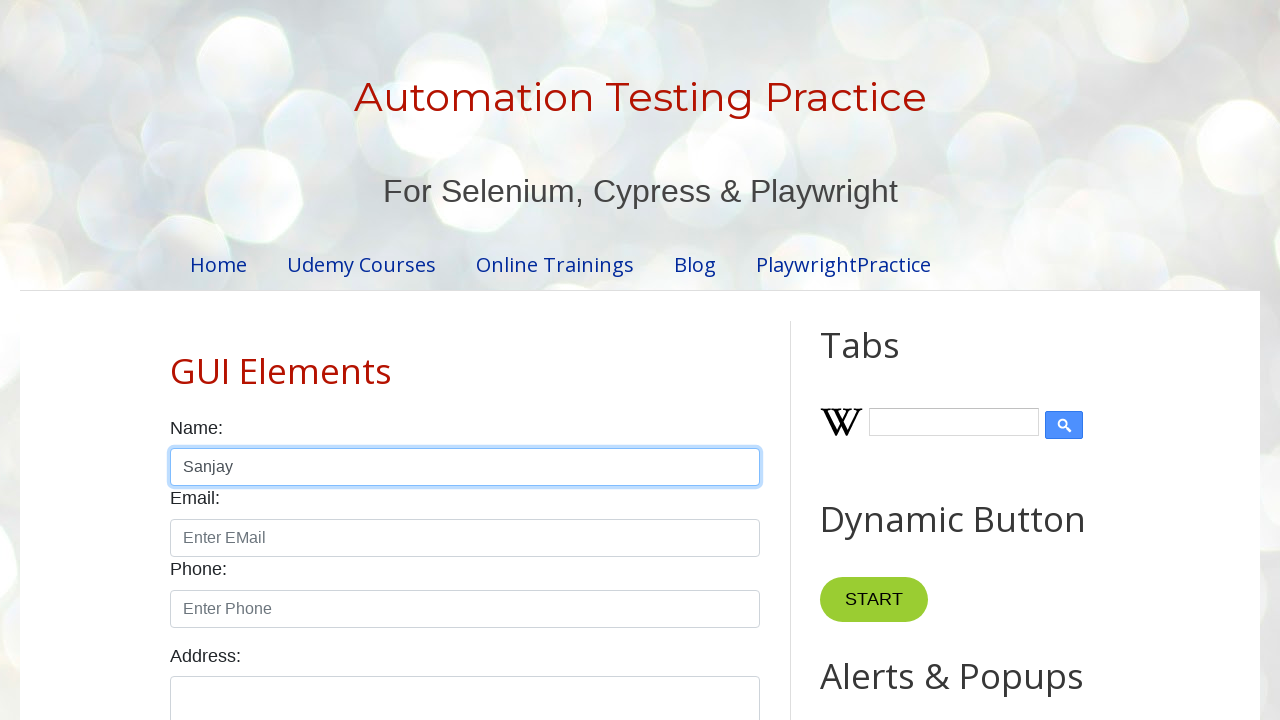

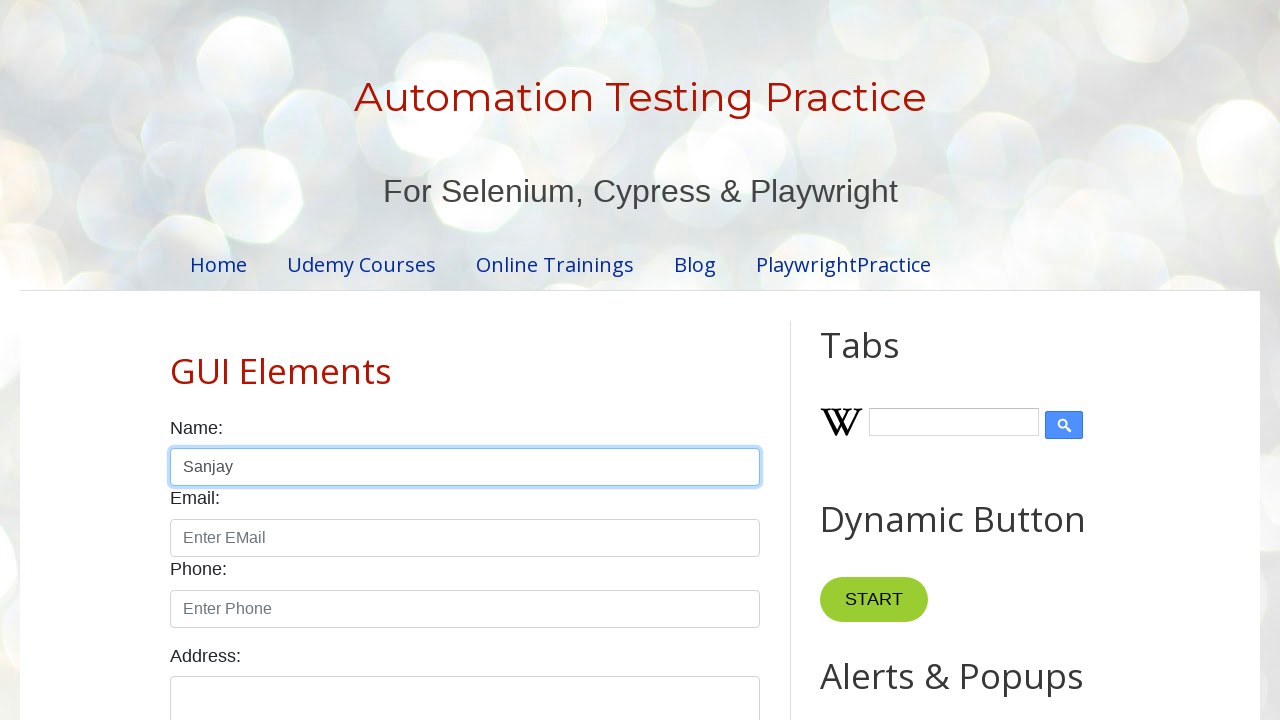